Tests that the "Remember me" checkbox is displayed and enabled on the login page

Starting URL: https://login.nextbasecrm.com/

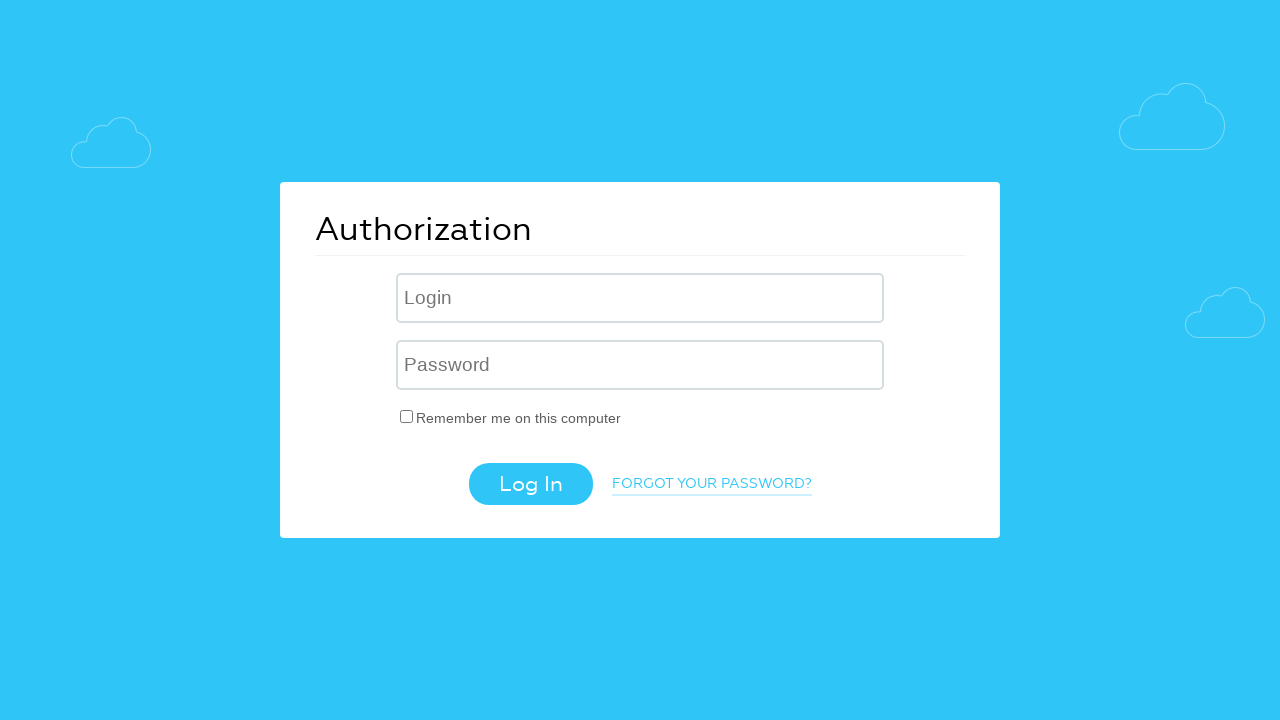

Navigated to NextBase CRM login page
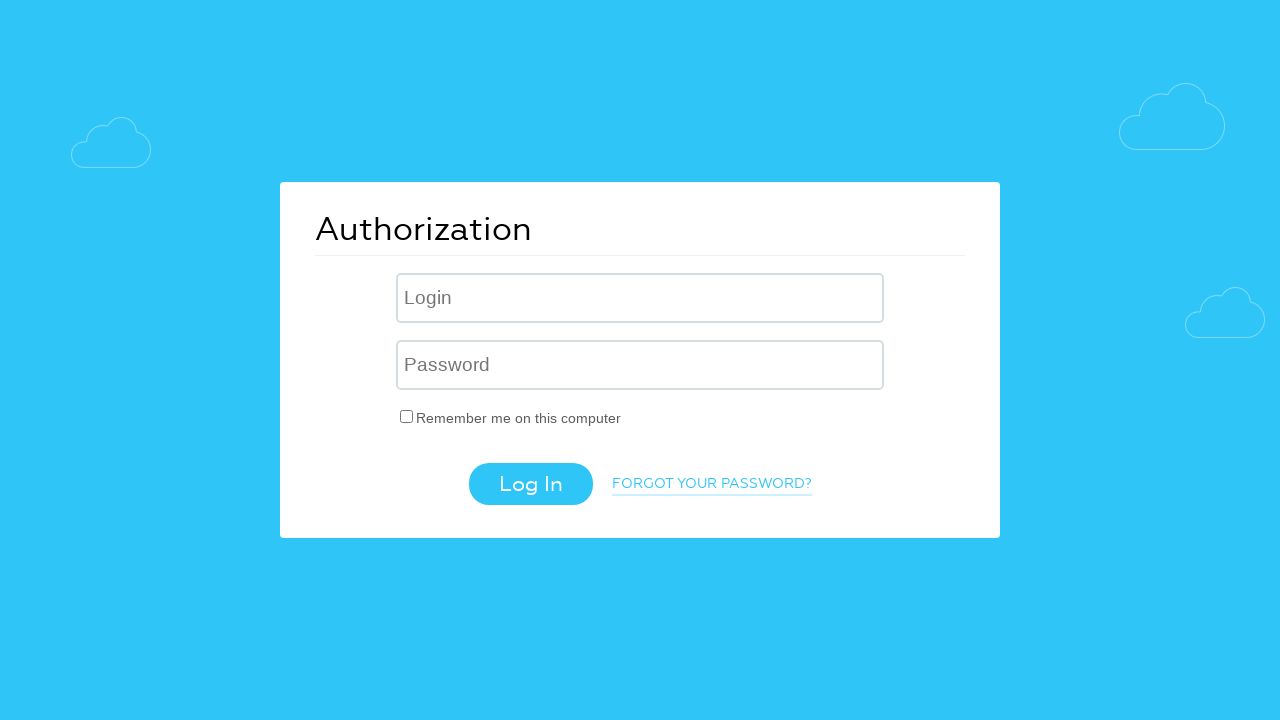

Located 'Remember me' checkbox element
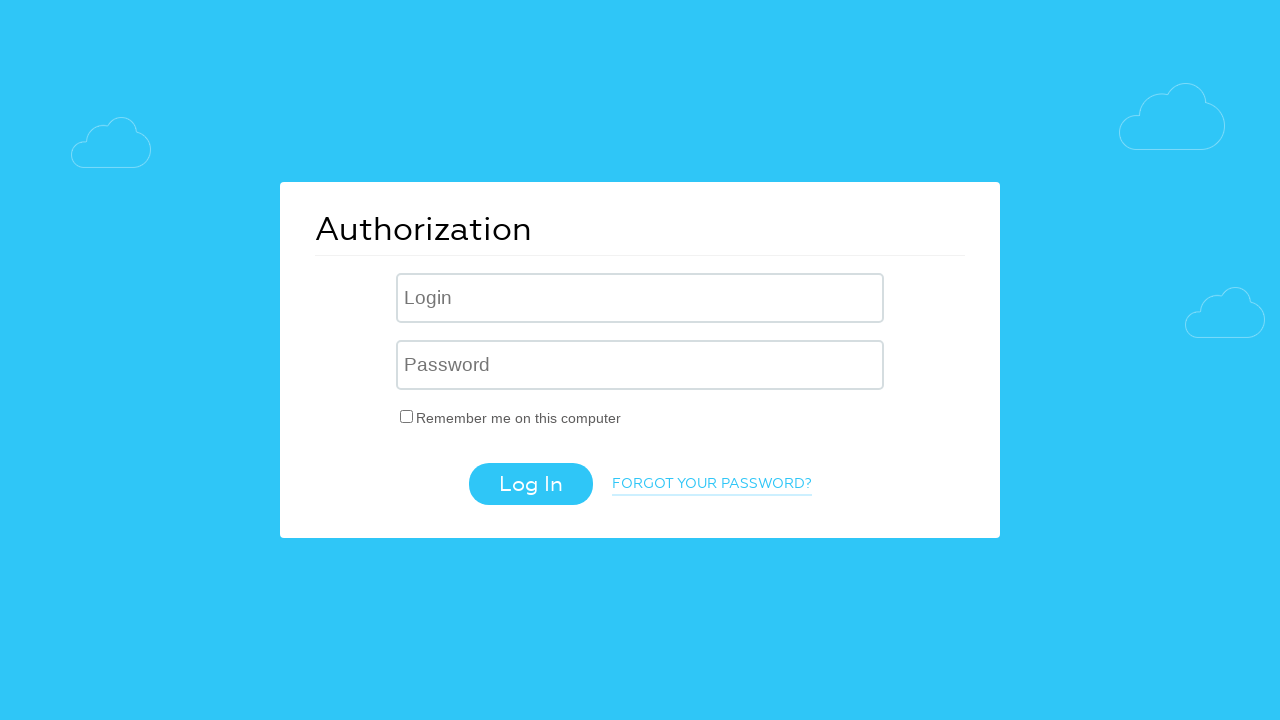

Verified 'Remember me' checkbox is visible
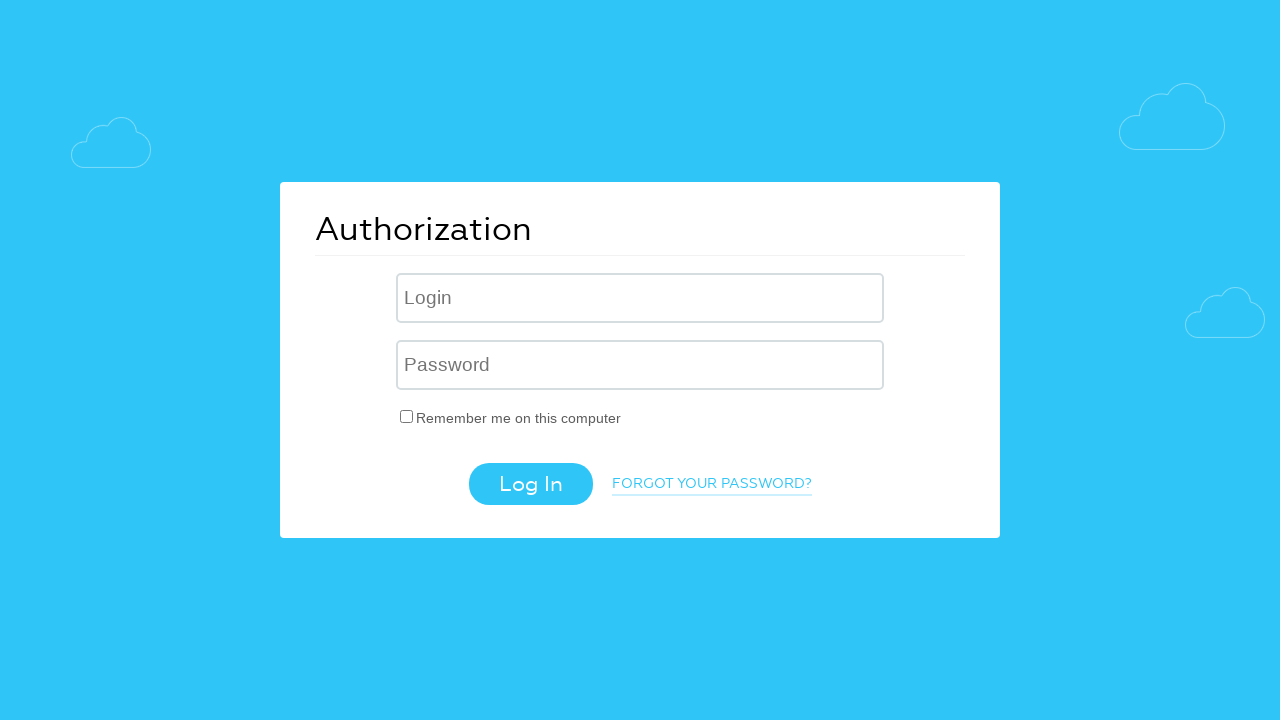

Verified 'Remember me' checkbox is enabled
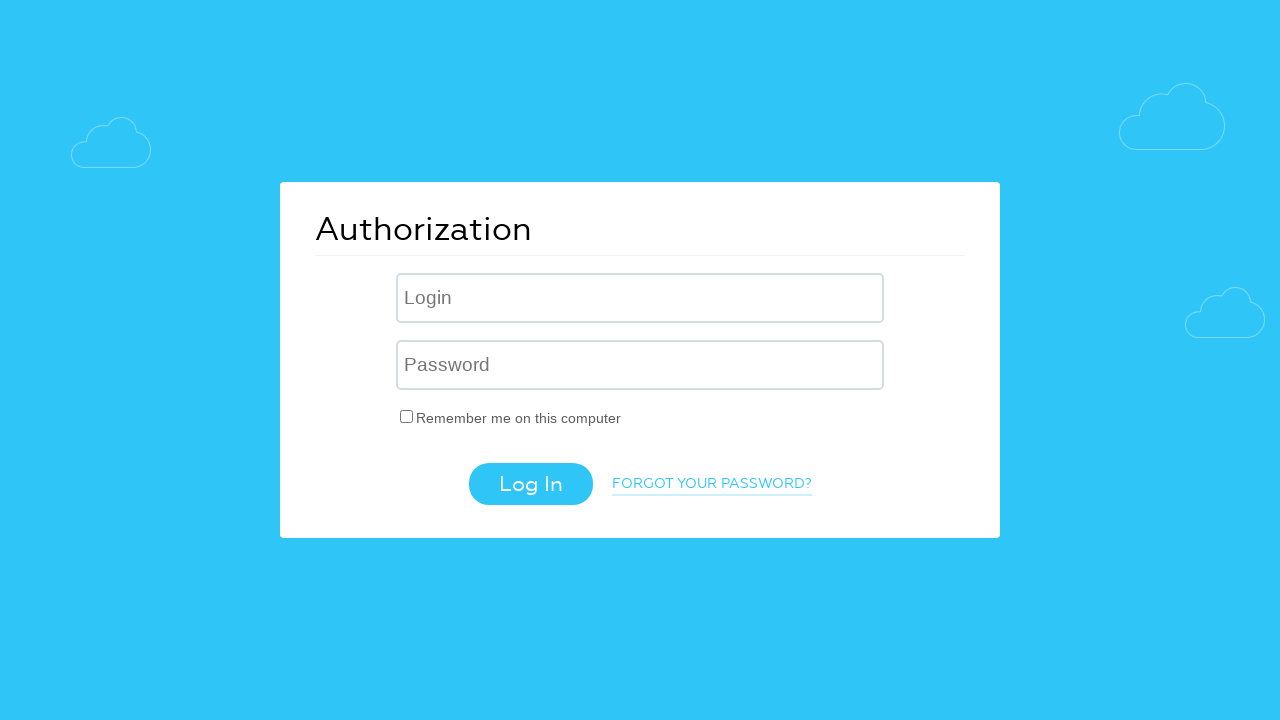

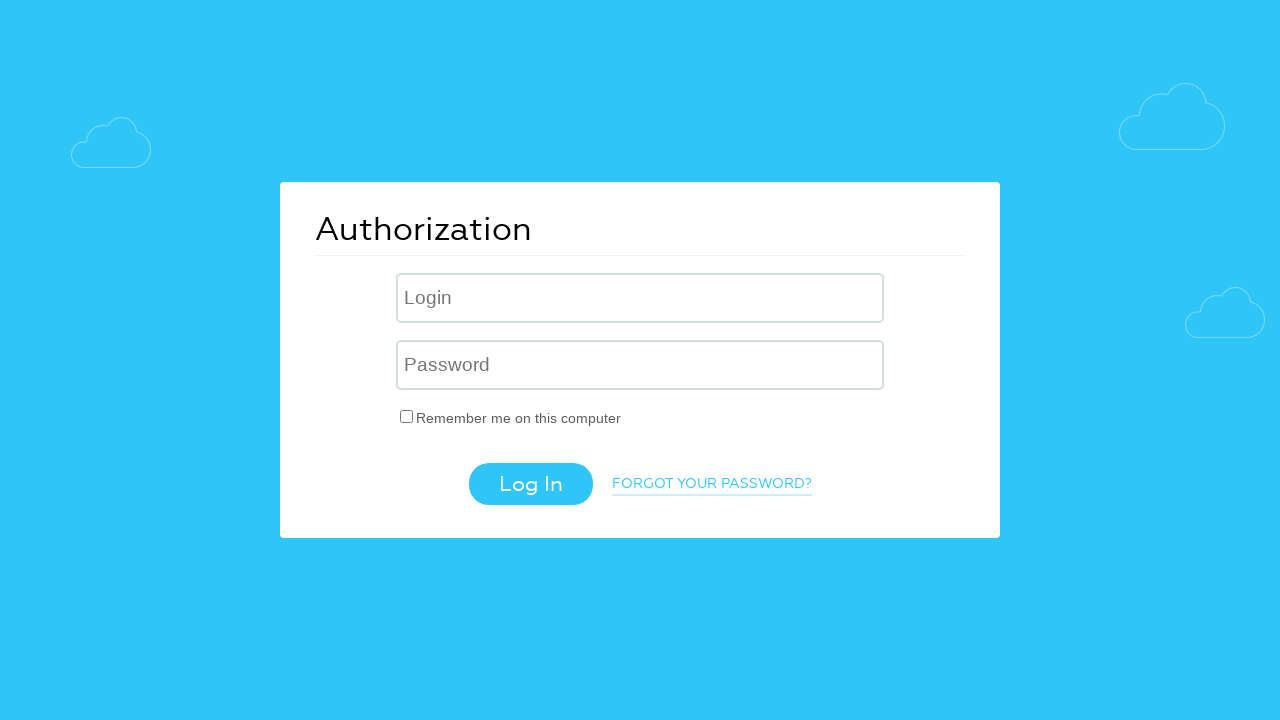